Performs a job search on HH.ru by entering a job title in the search field and submitting the search

Starting URL: https://spb.hh.ru/

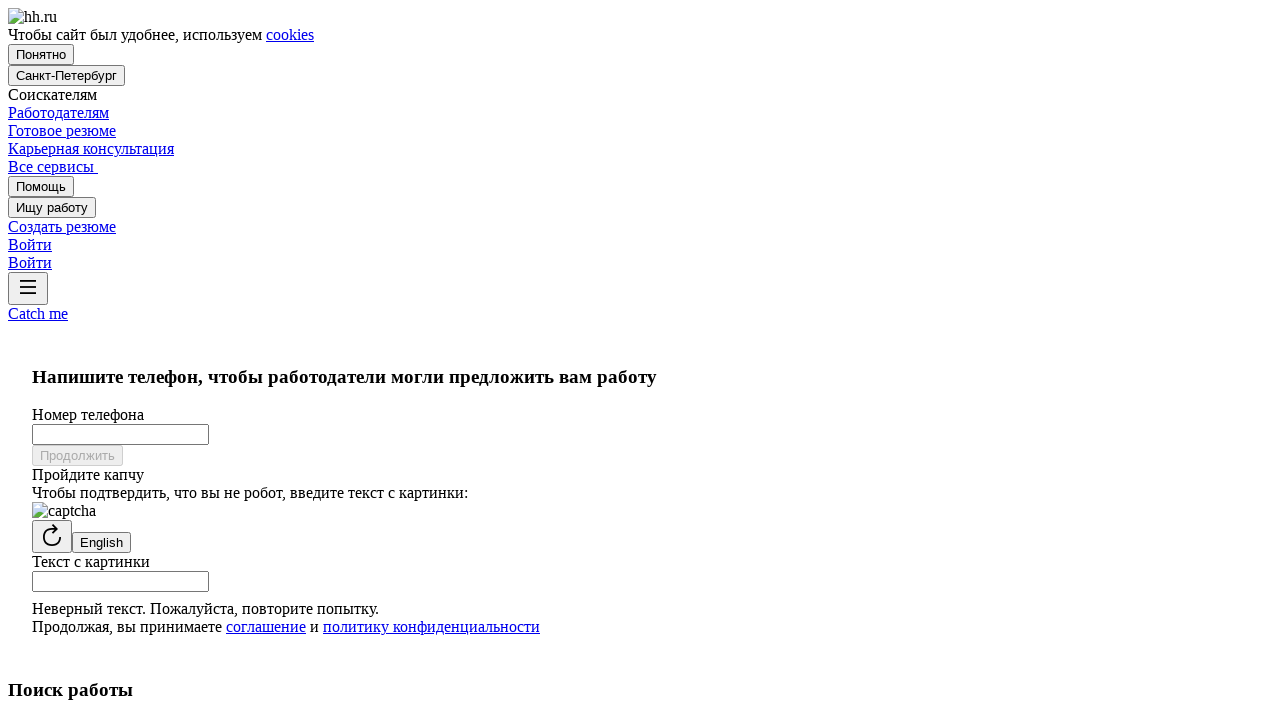

Cleared the search input field on #a11y-search-input
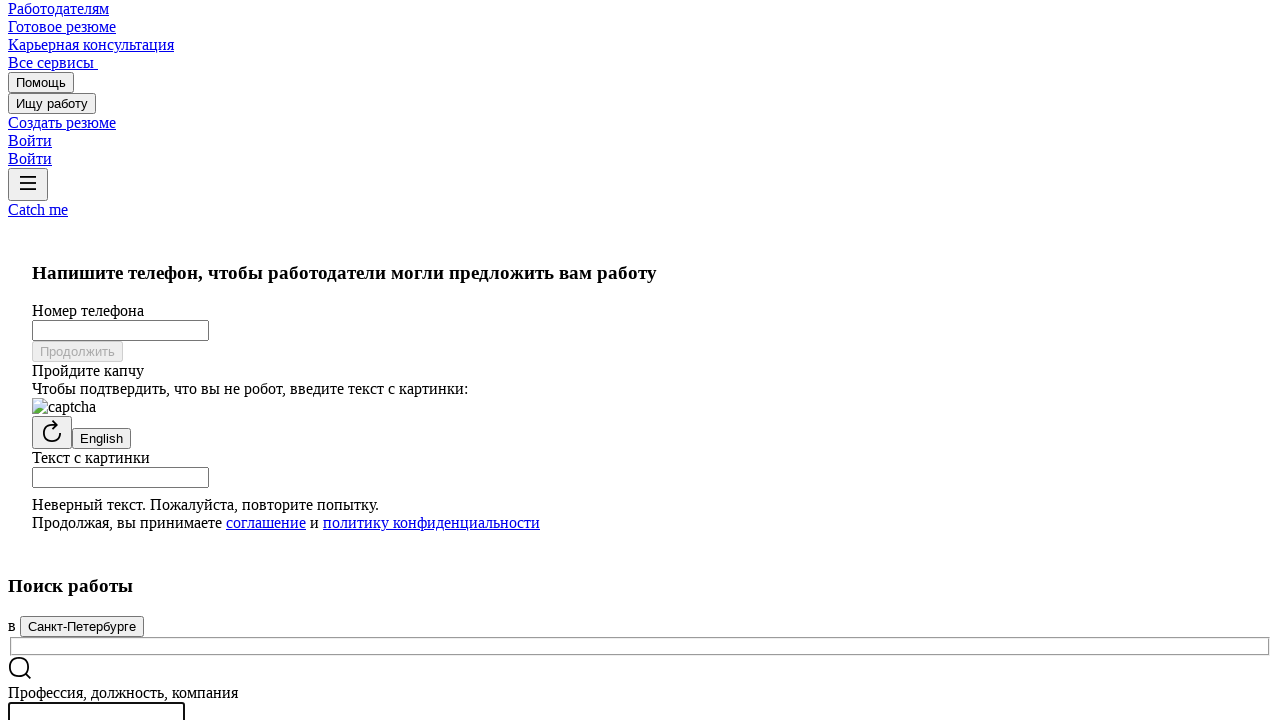

Entered 'Data Analyst' in the search field on #a11y-search-input
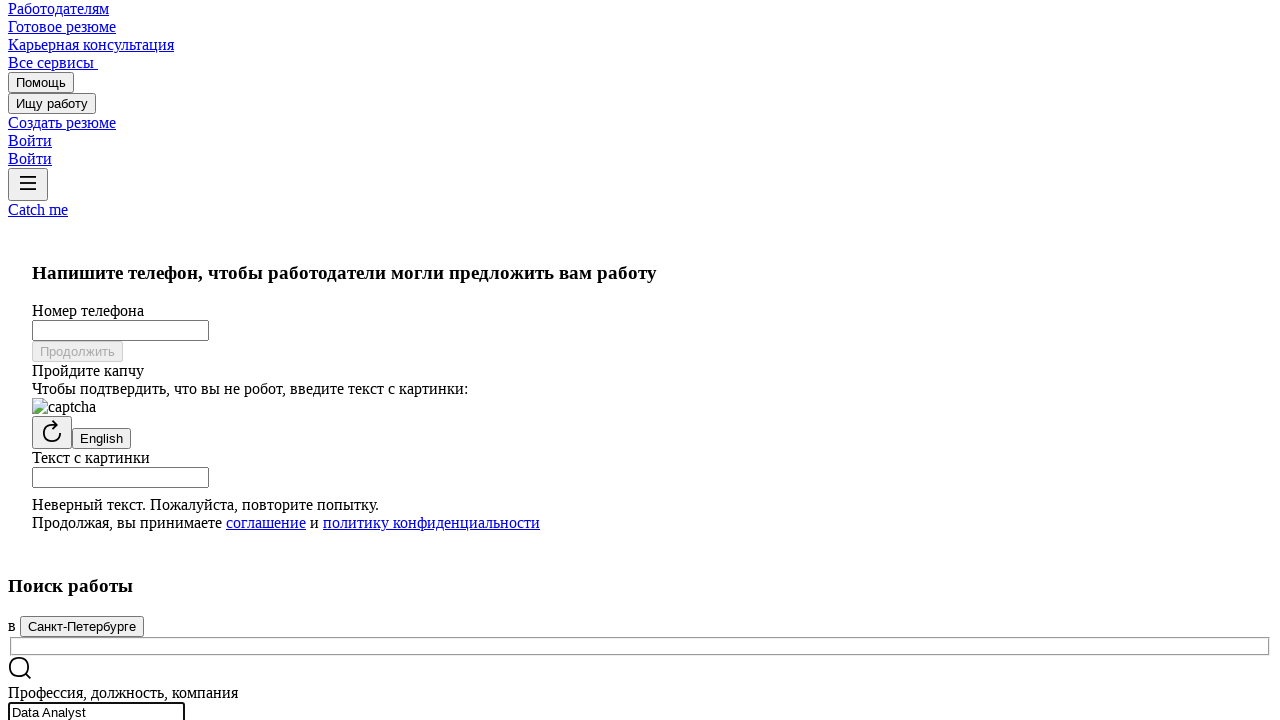

Pressed Enter to submit job search on #a11y-search-input
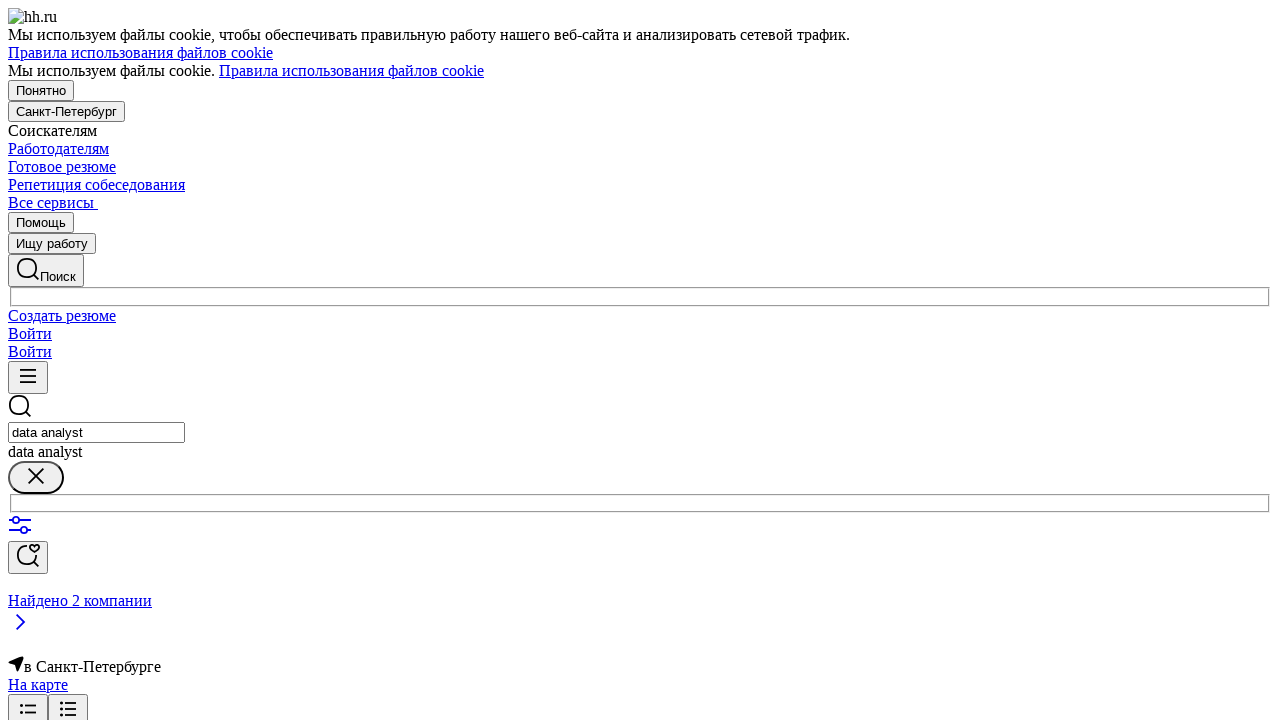

Search results page loaded and network idle
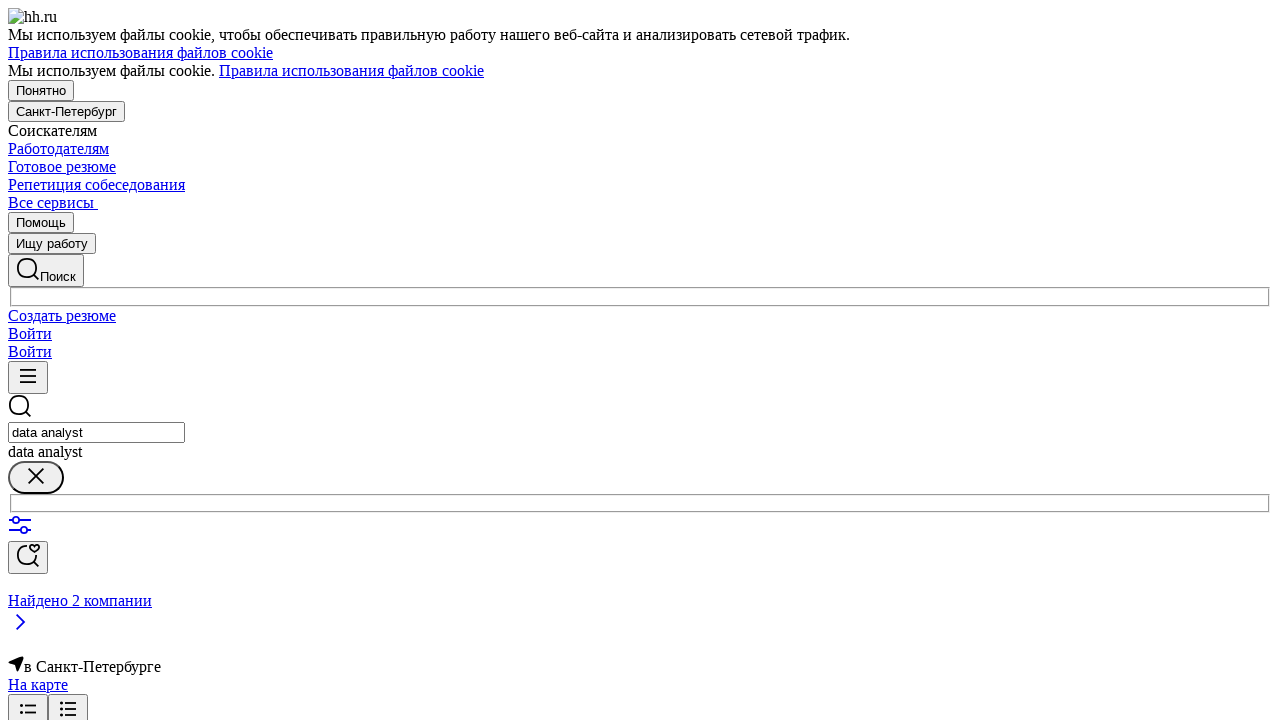

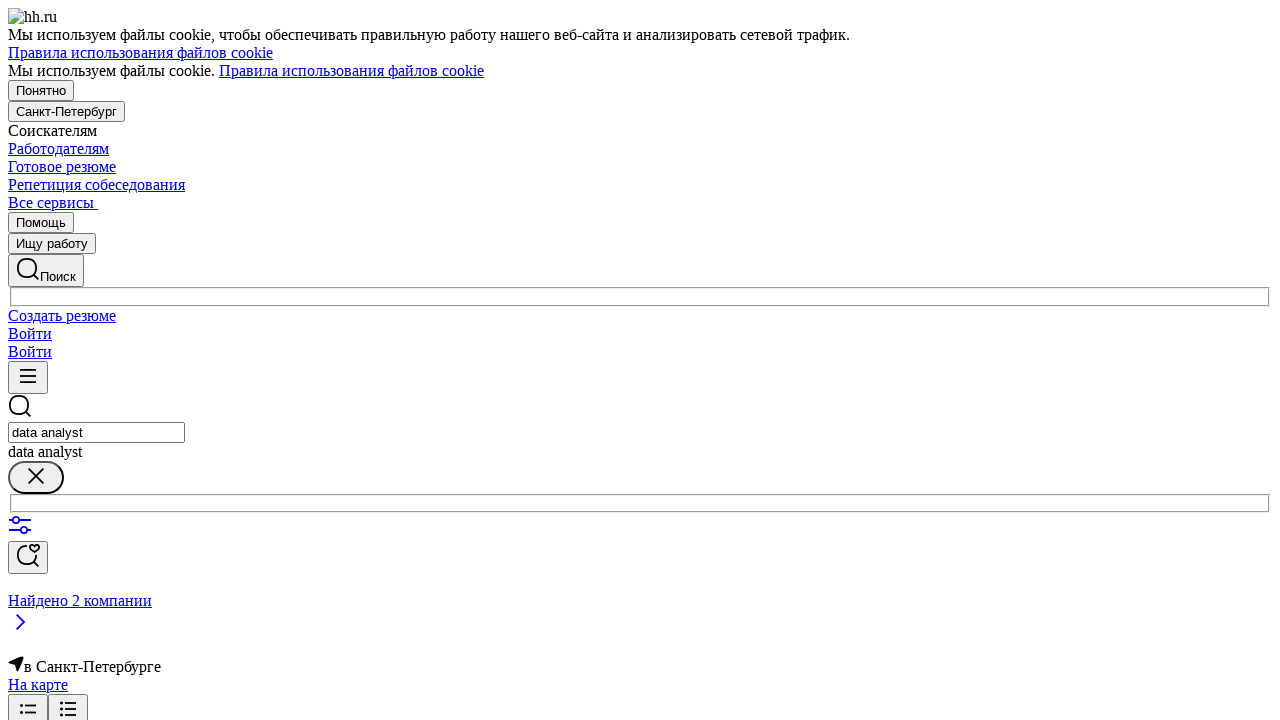